Tests browser multi-tab and multi-window functionality by opening the nopCommerce demo site, then opening OpenCart in a new tab, and finally opening OrangeHRM in a new browser window.

Starting URL: https://demo.nopcommerce.com/

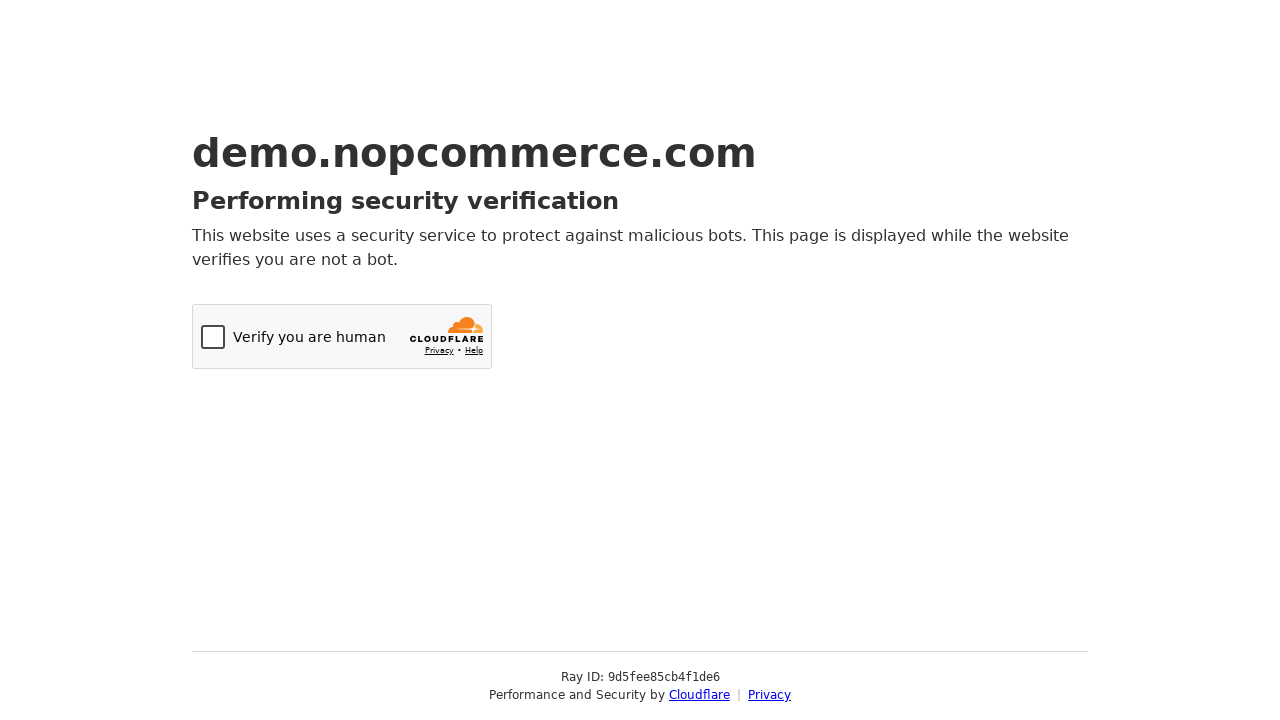

Opened new tab
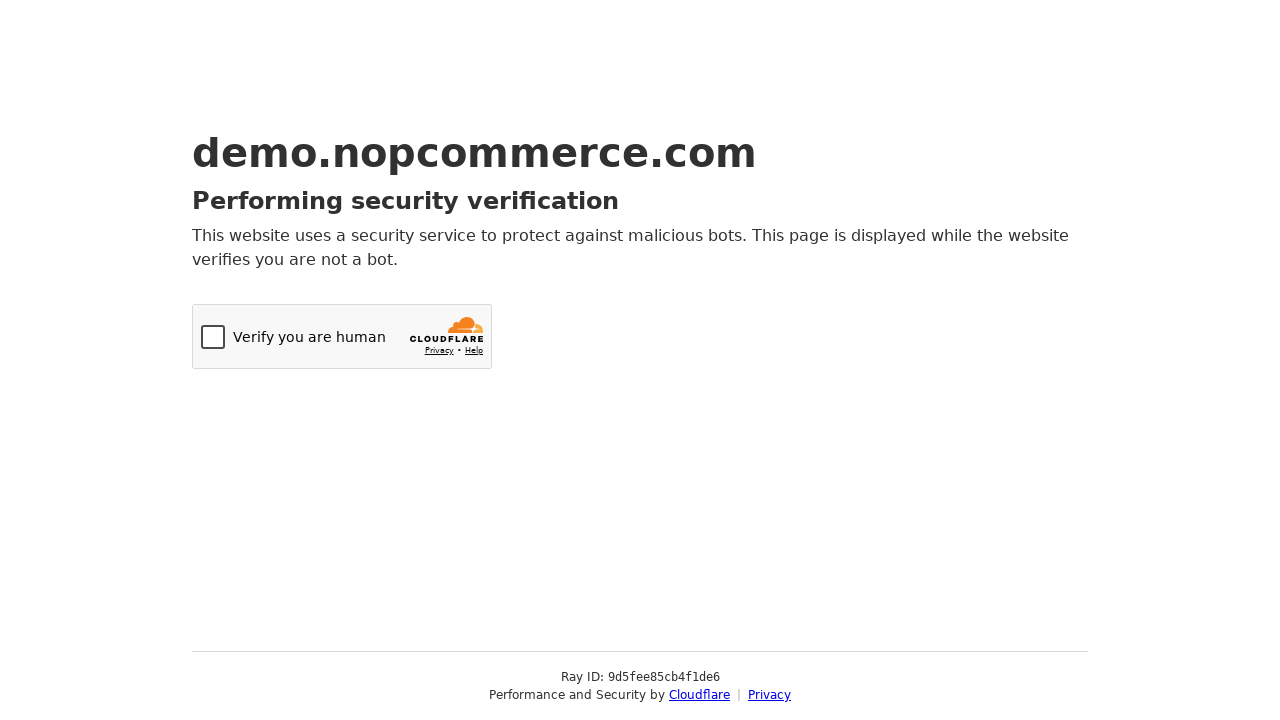

Navigated to OpenCart in new tab
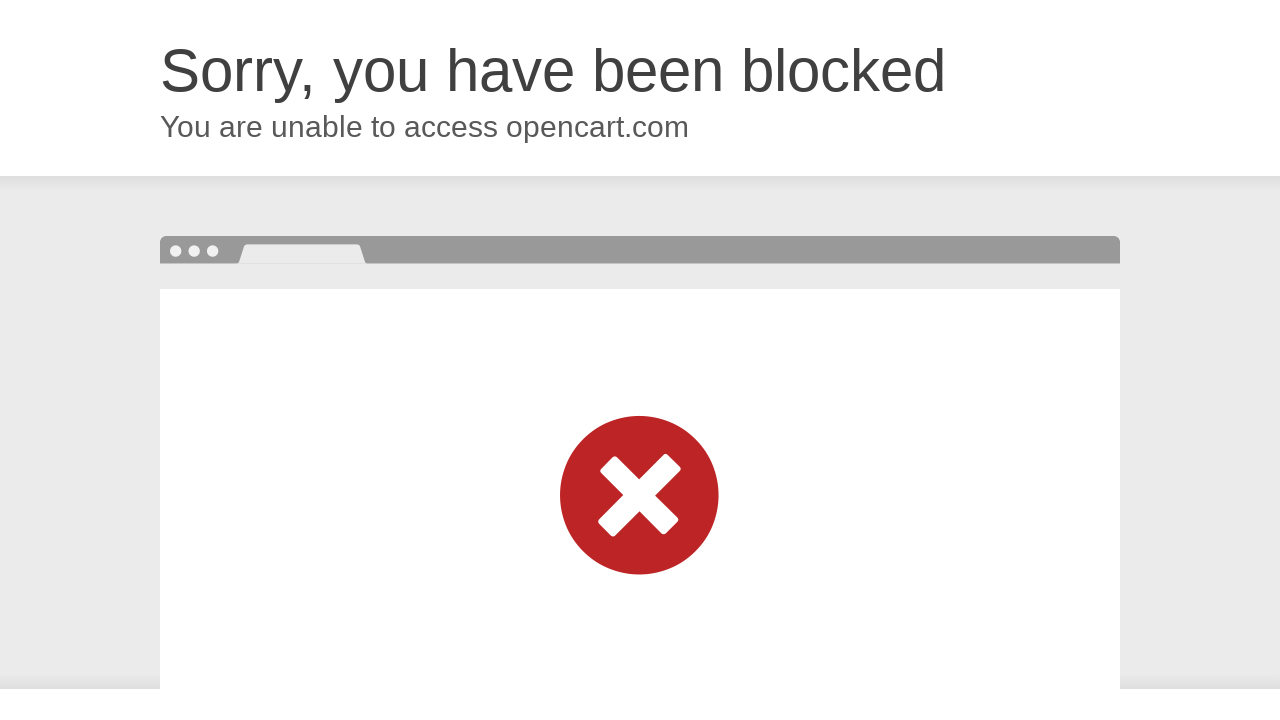

Opened new browser window
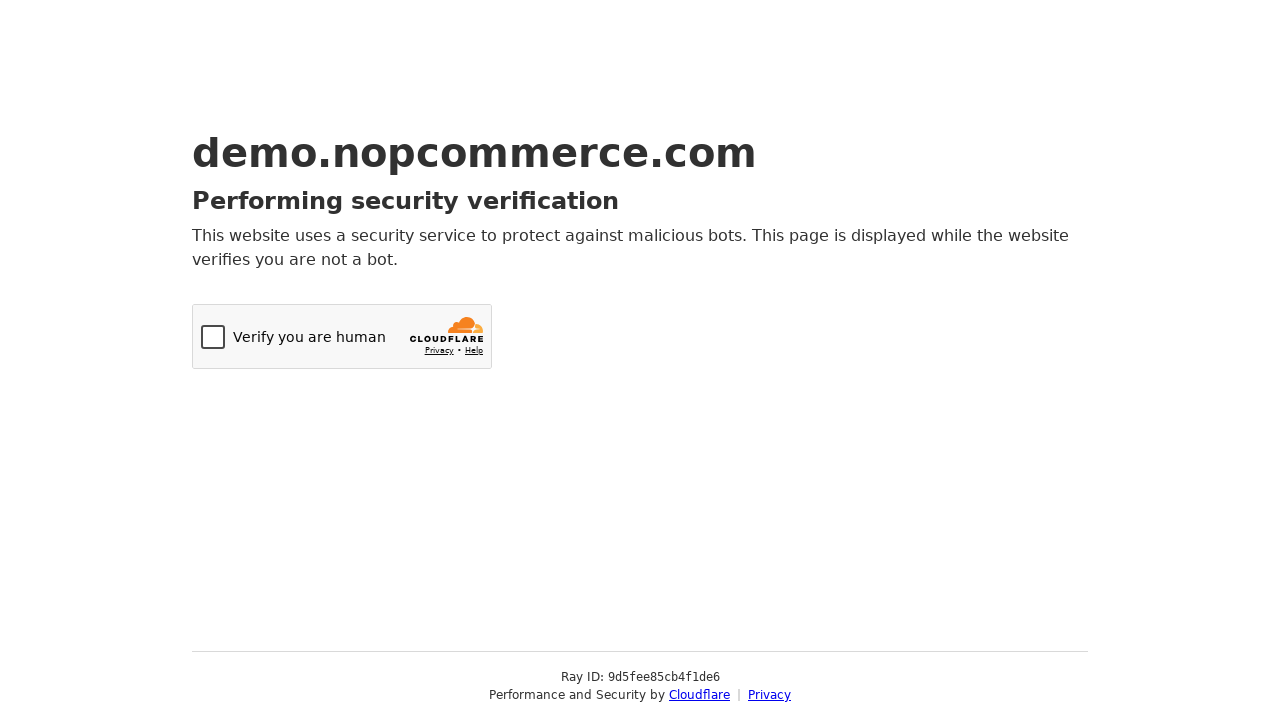

Navigated to OrangeHRM in new window
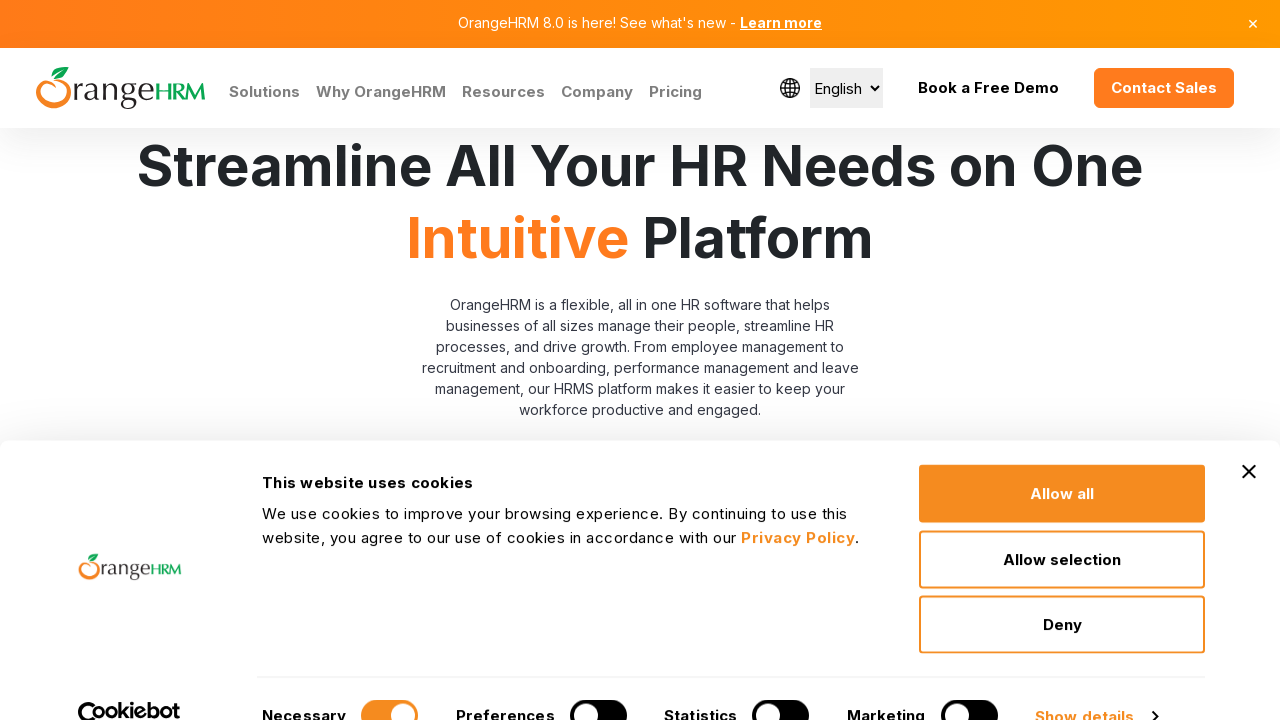

OrangeHRM page loaded (domcontentloaded state reached)
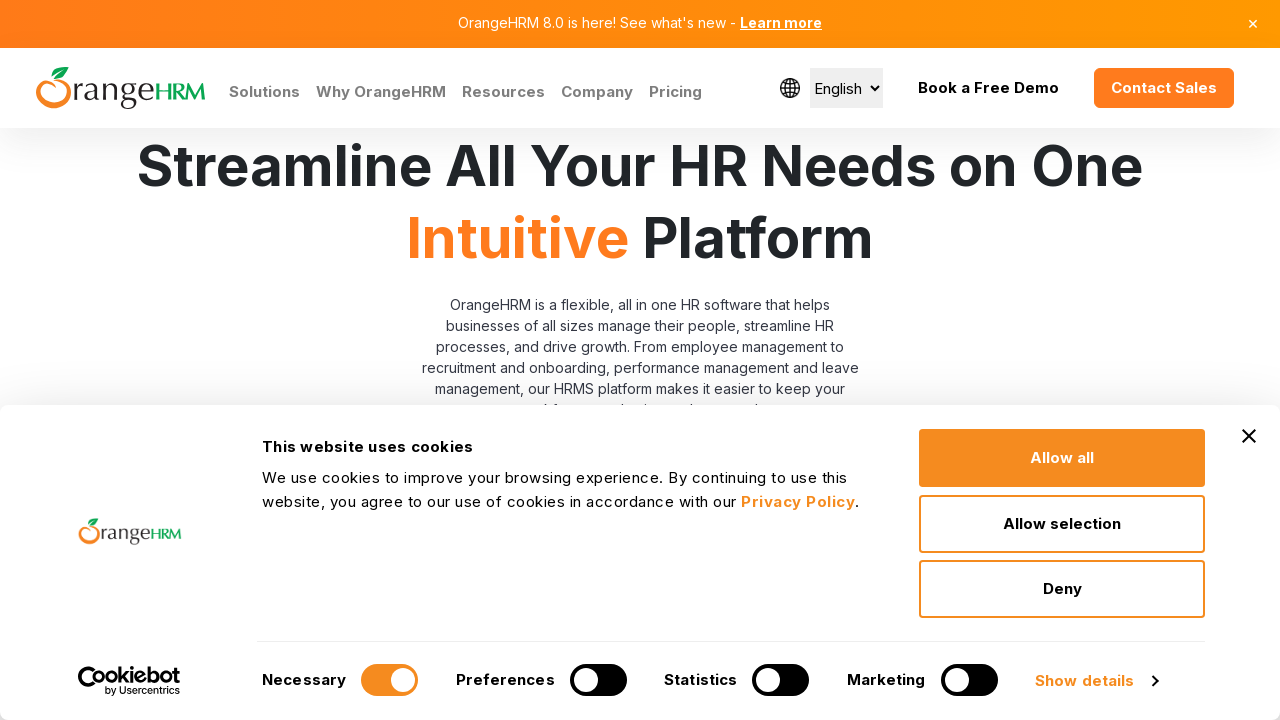

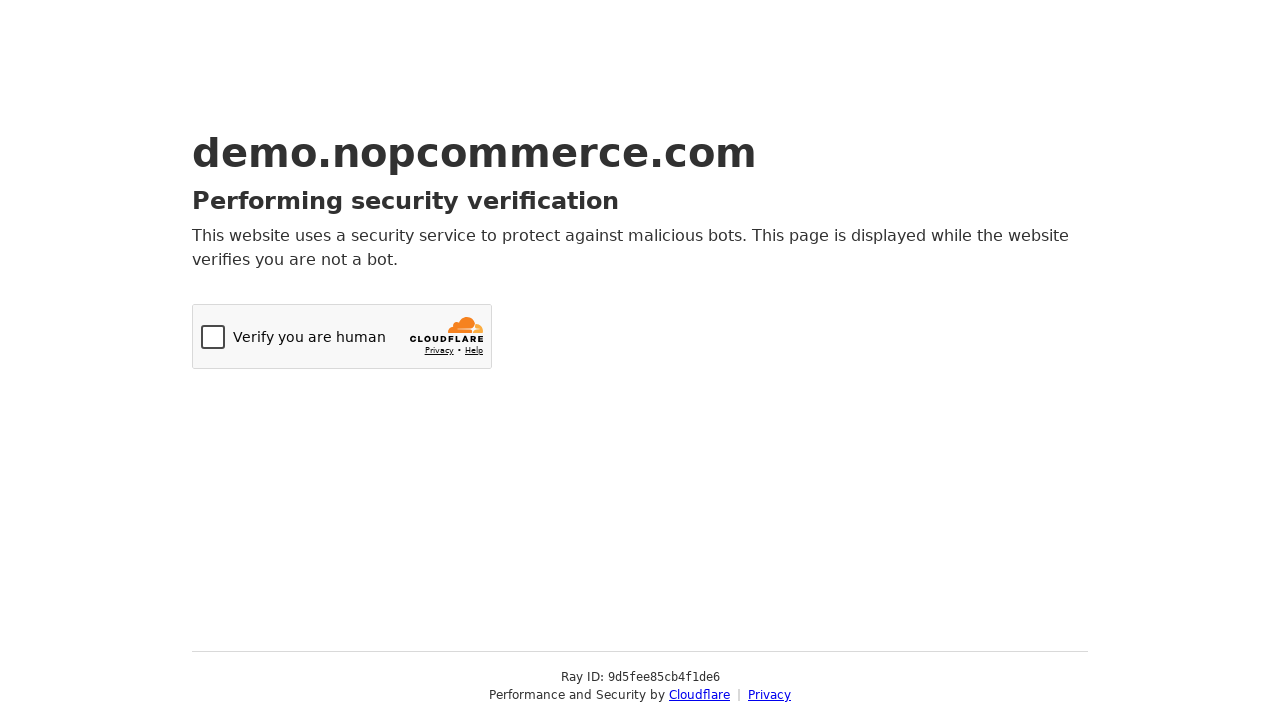